Tests navigation to the Platform page via the visible navigation link and verifies the URL and title.

Starting URL: https://botscrew.com/

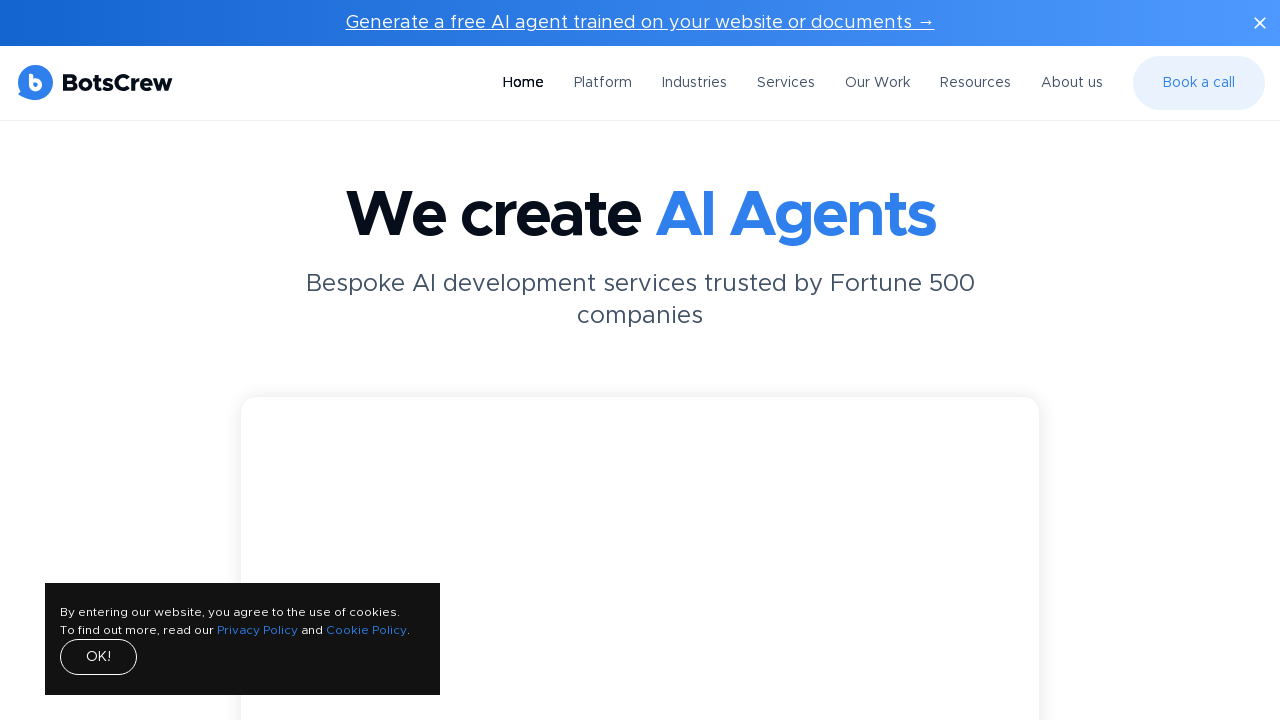

Navigated to starting URL https://botscrew.com/
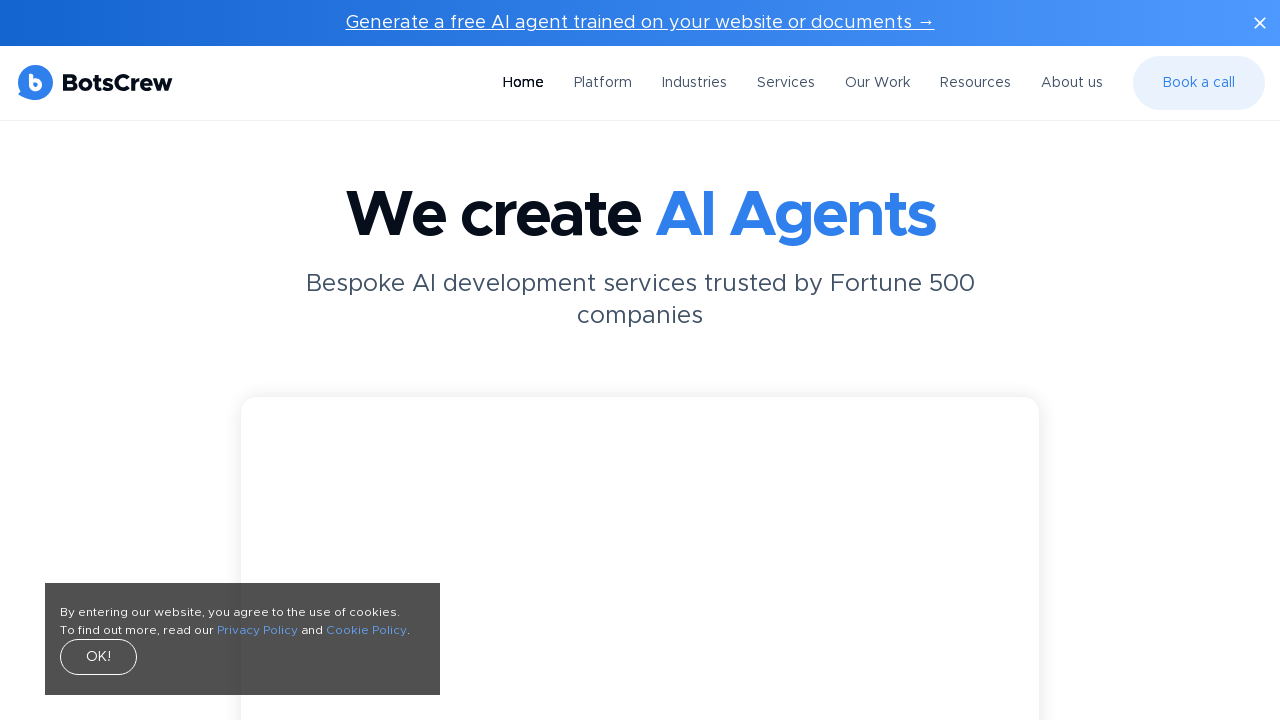

Clicked Platform link in navigation at (603, 83) on internal:role=navigation >> internal:role=link[name="Platform"i]
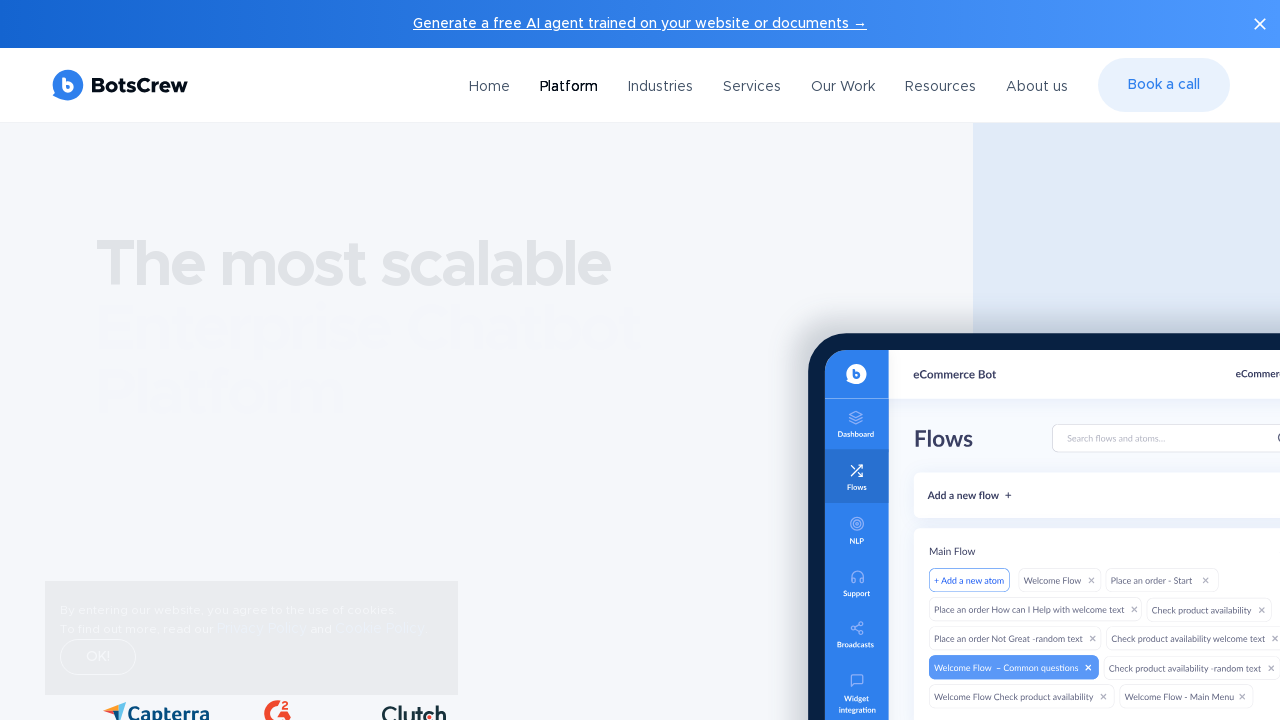

Platform page loaded and URL verified
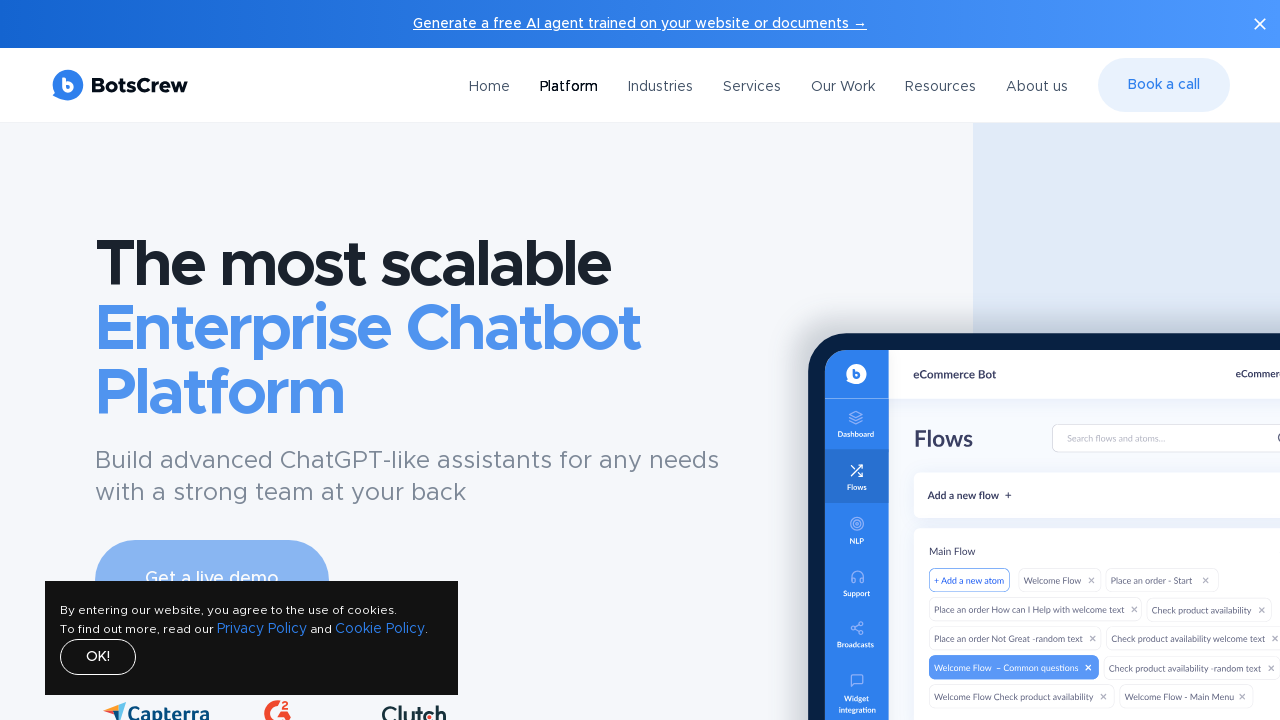

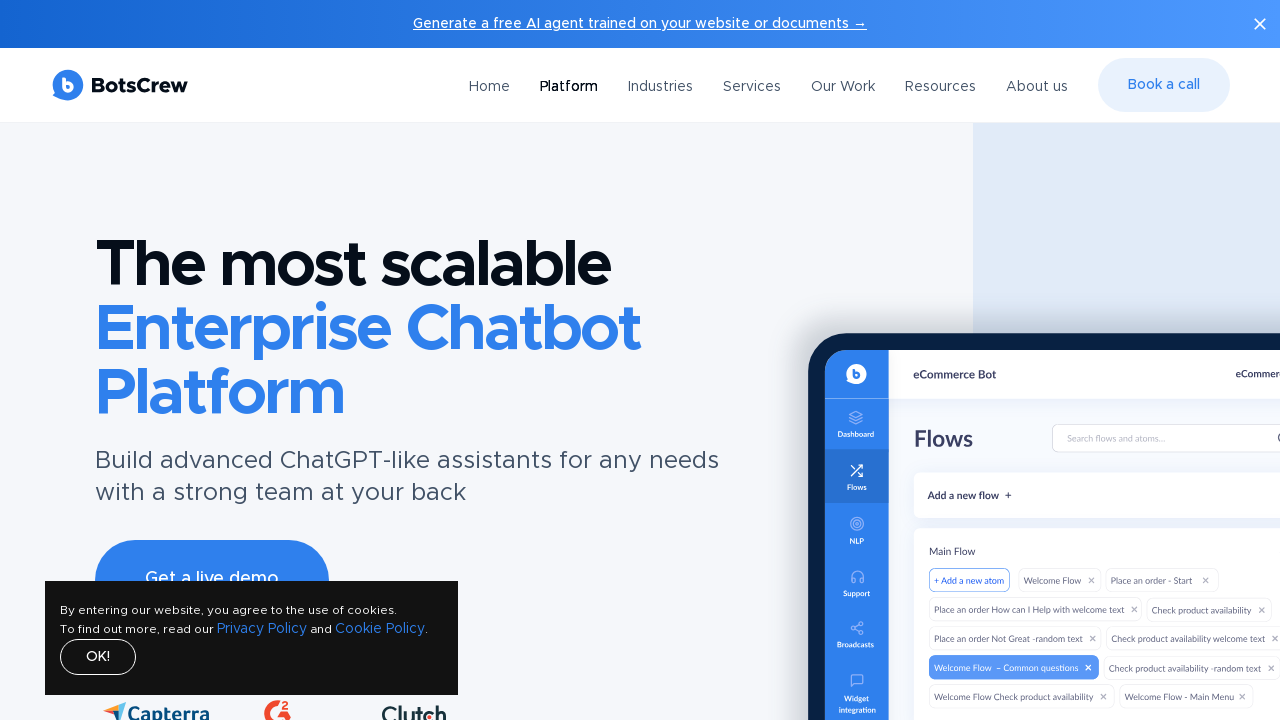